Tests working with multiple browser windows by clicking a link that opens a new window, then switching between windows and verifying page titles

Starting URL: https://the-internet.herokuapp.com/windows

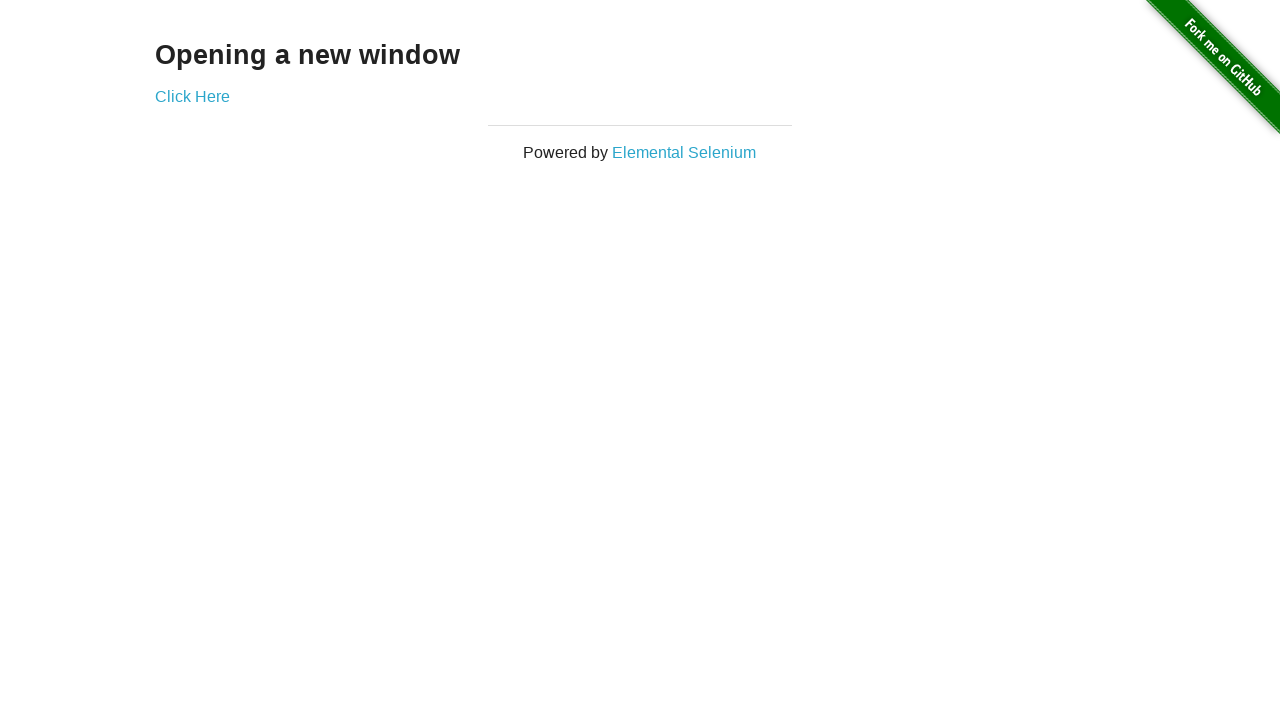

Clicked link to open new window at (192, 96) on .example a
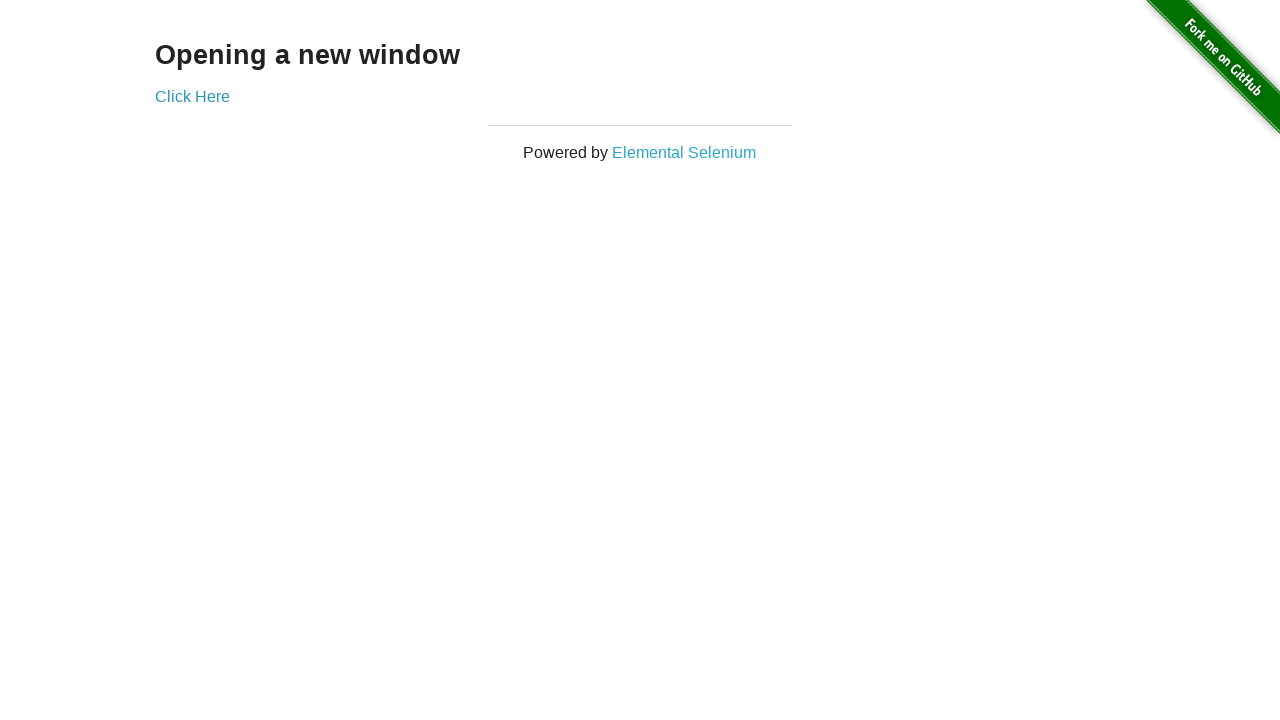

New window opened and captured at (192, 96) on .example a
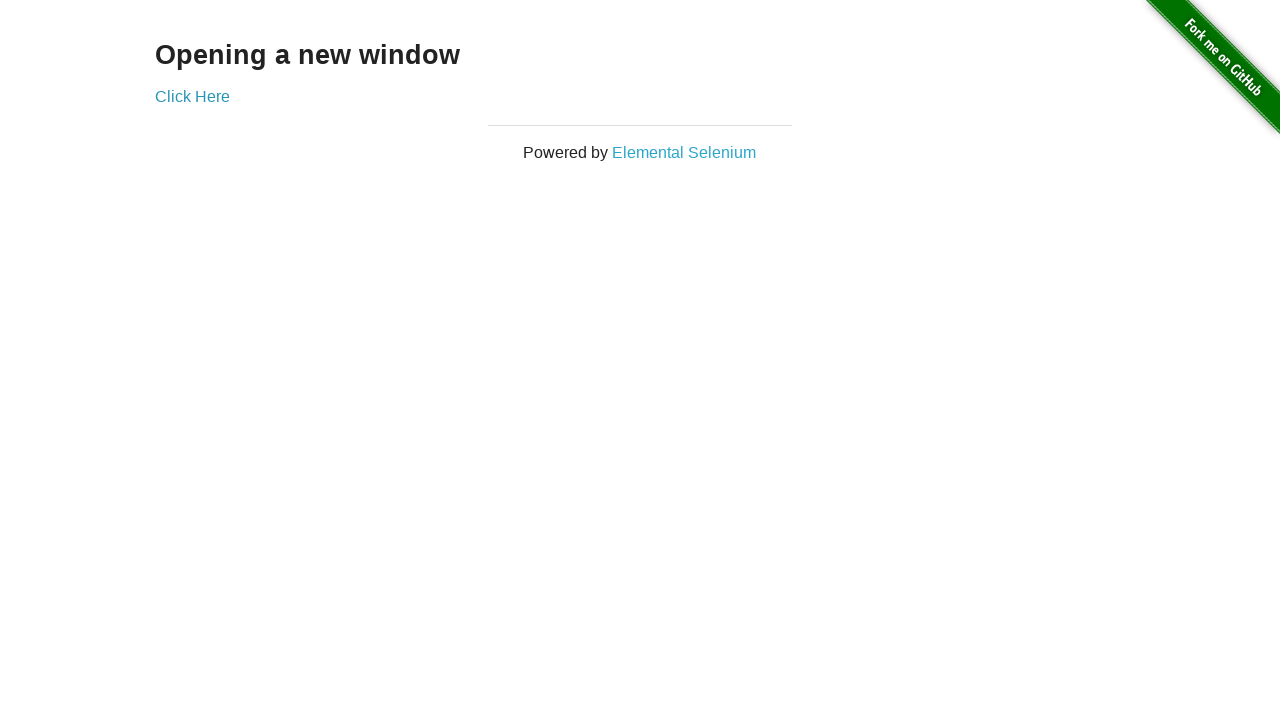

Retrieved new page object from context
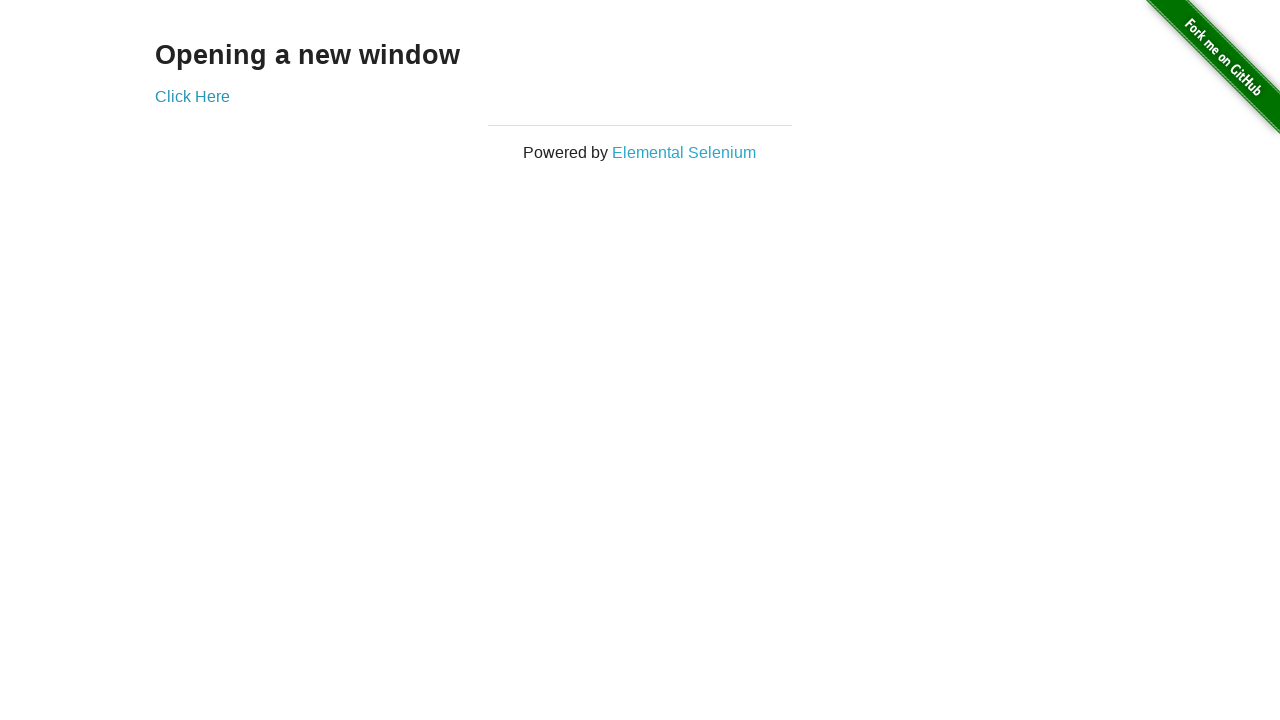

New page finished loading
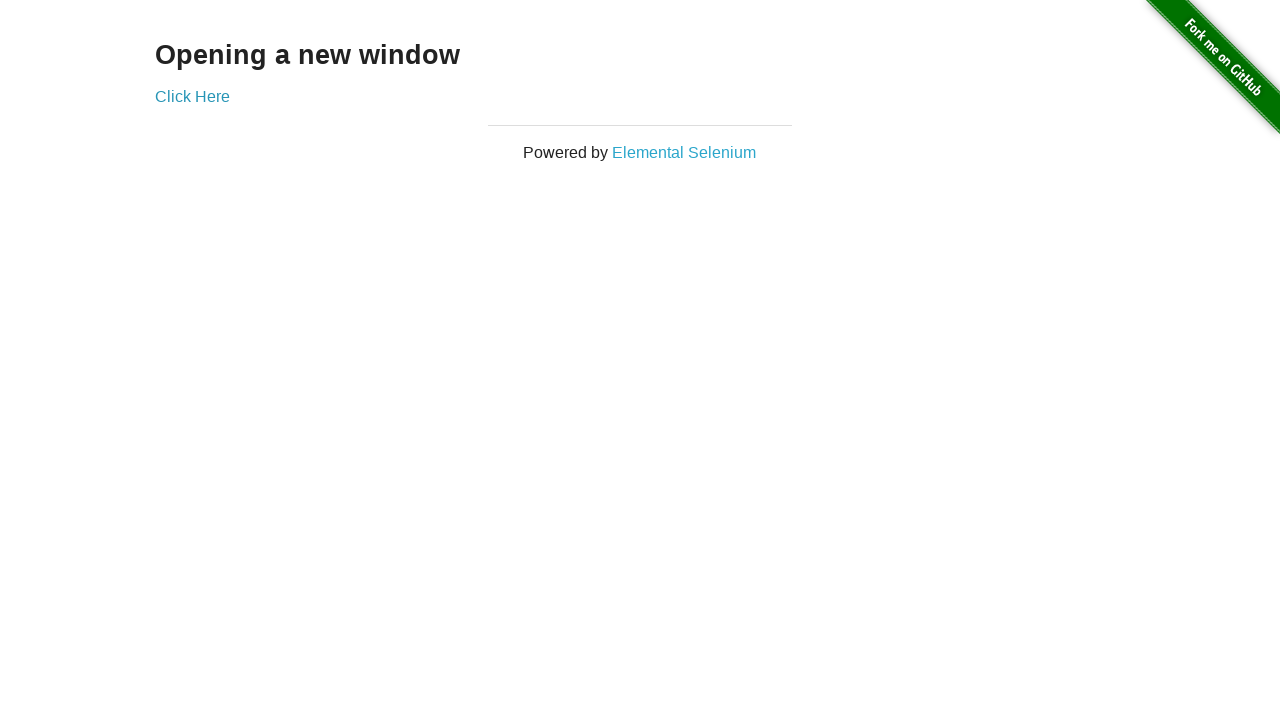

Verified original page title is 'The Internet'
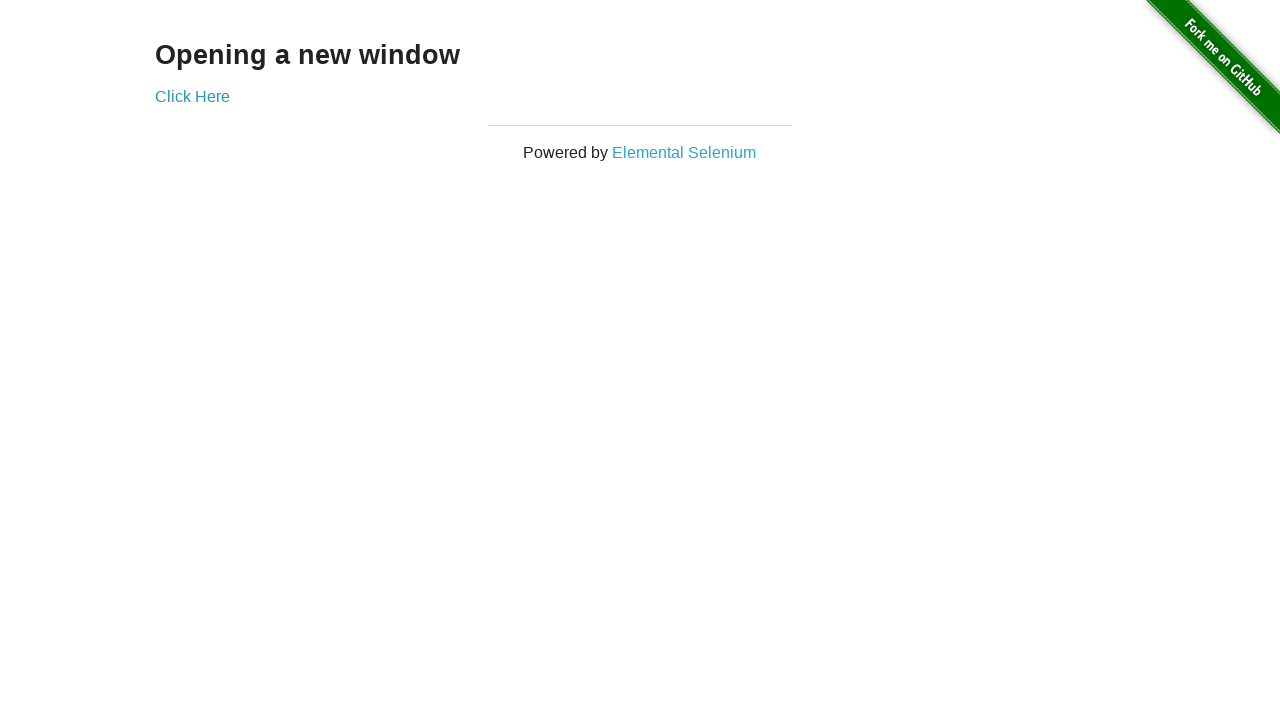

Verified new window title is 'New Window'
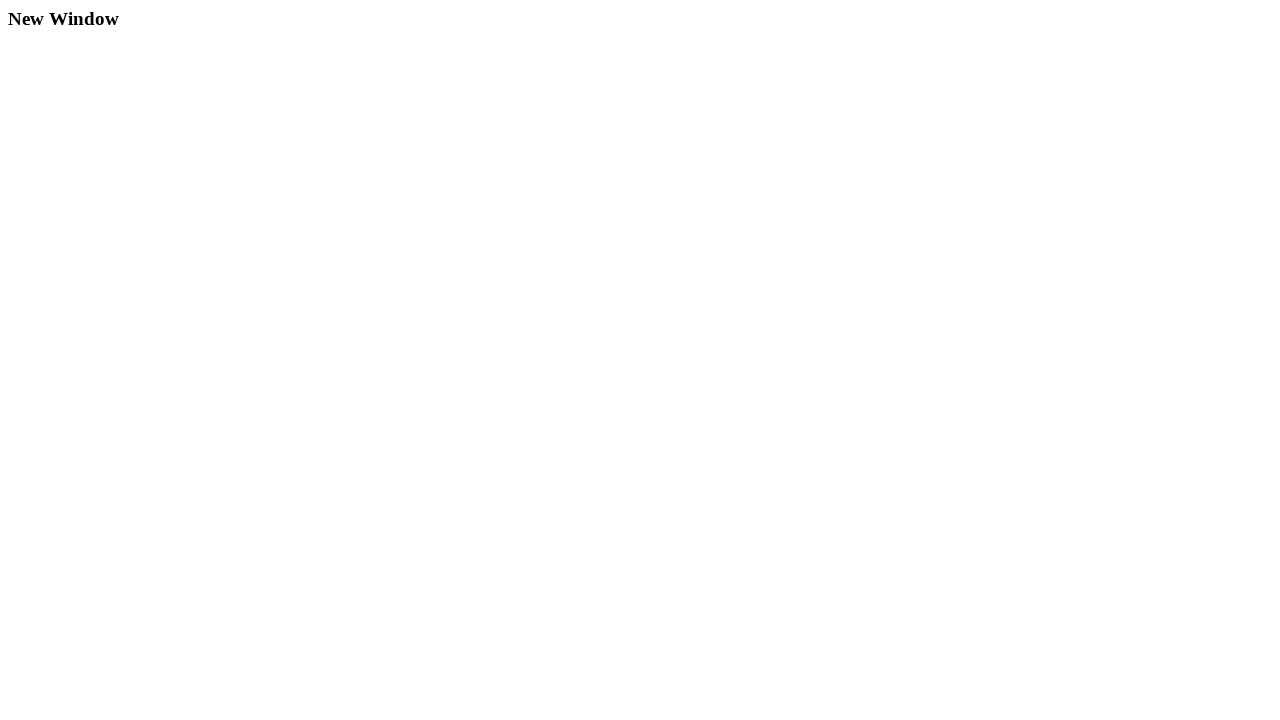

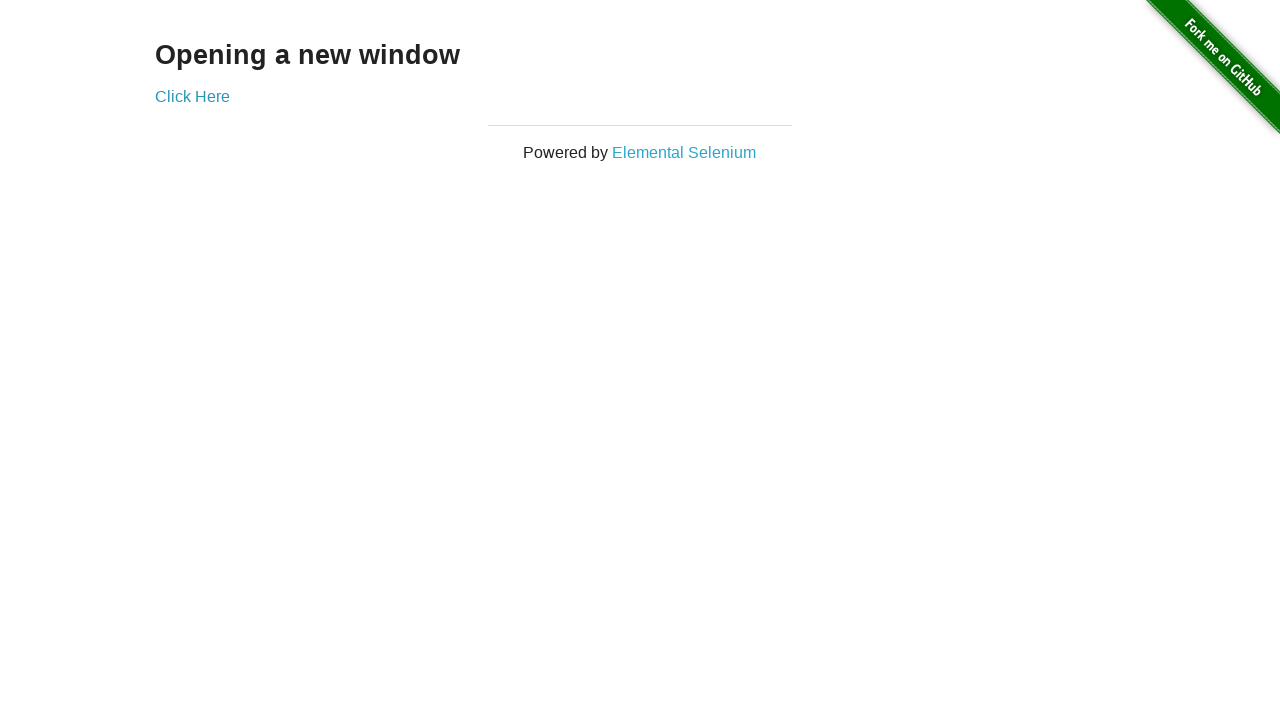